Tests the Add/Remove Elements functionality by clicking the "Add Element" button twice to create two delete buttons, then clicking one delete button to remove it, verifying the correct number of elements at each step.

Starting URL: https://the-internet.herokuapp.com/add_remove_elements/

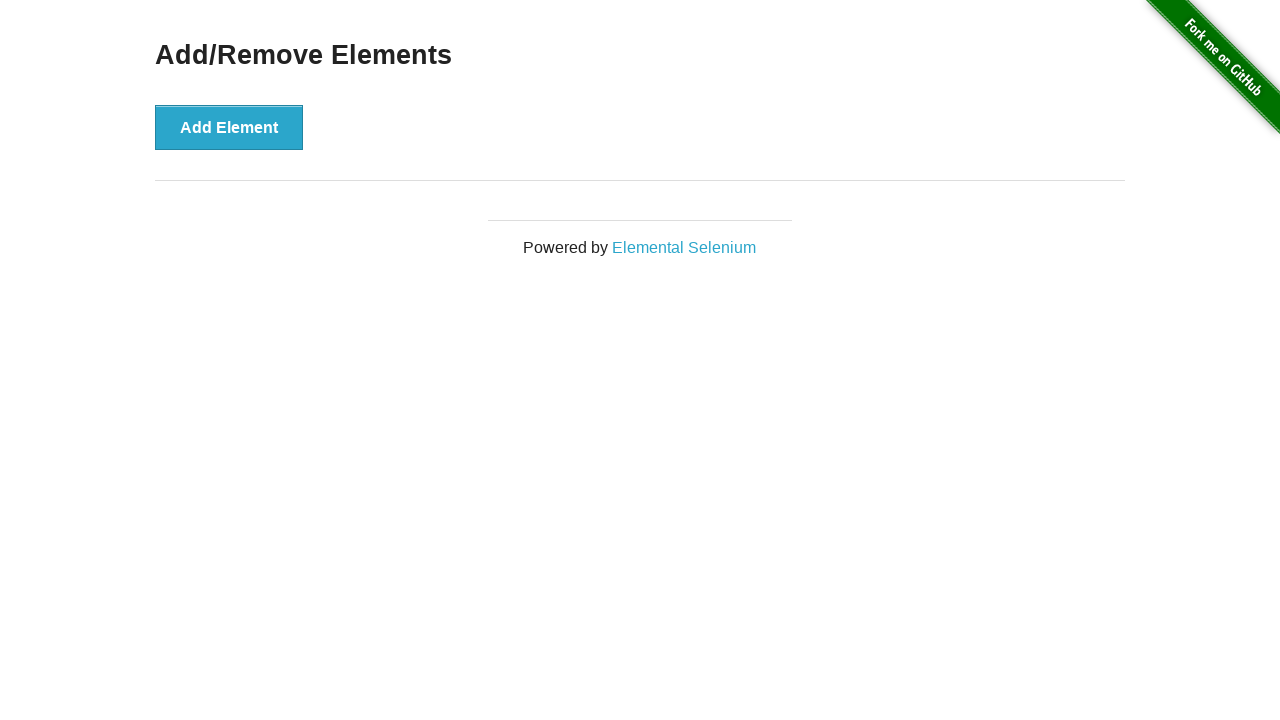

Clicked 'Add Element' button first time at (229, 127) on xpath=//button[text()='Add Element']
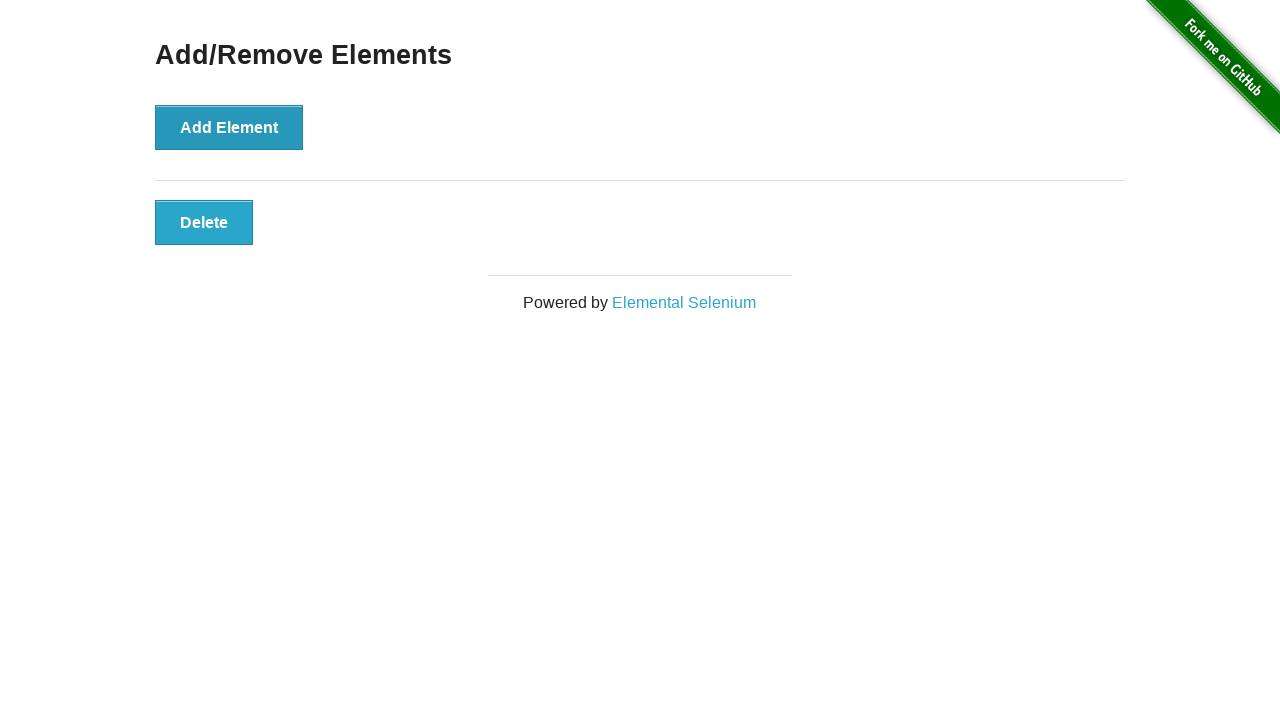

Clicked 'Add Element' button second time at (229, 127) on xpath=//button[text()='Add Element']
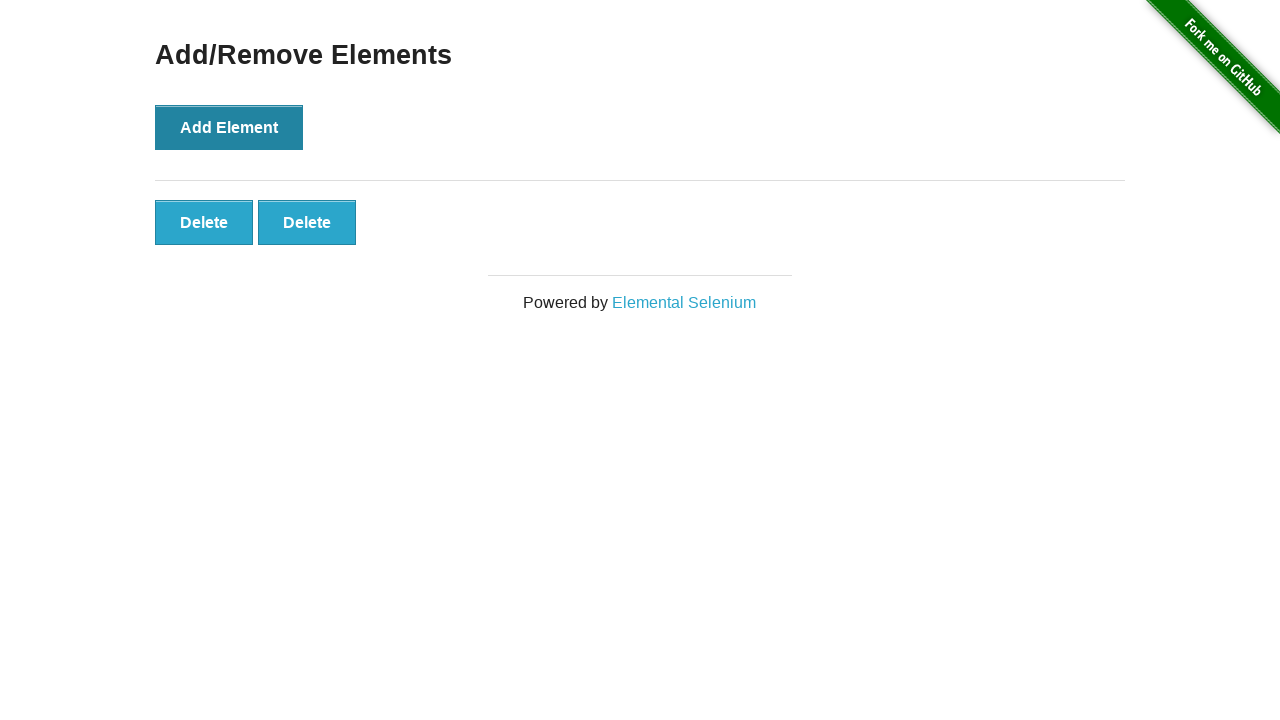

Verified two delete buttons are present
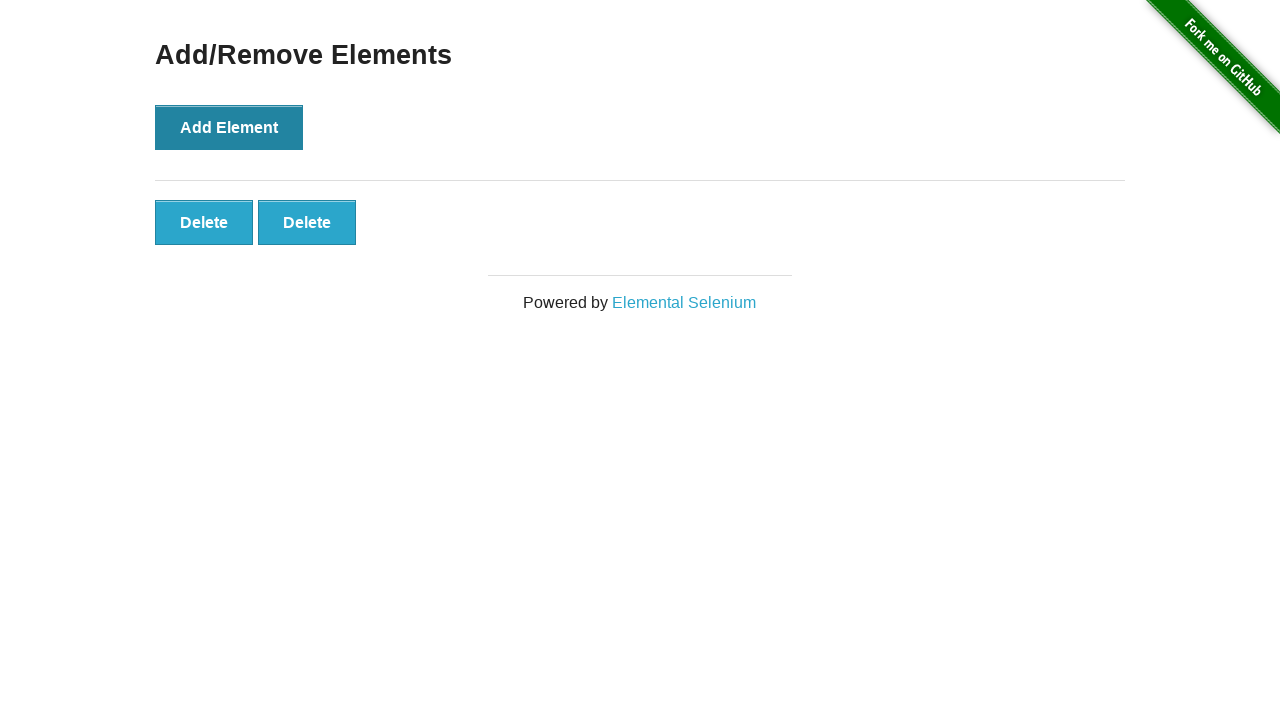

Clicked the second delete button to remove an element at (307, 222) on xpath=//*[@id='elements']/button[2]
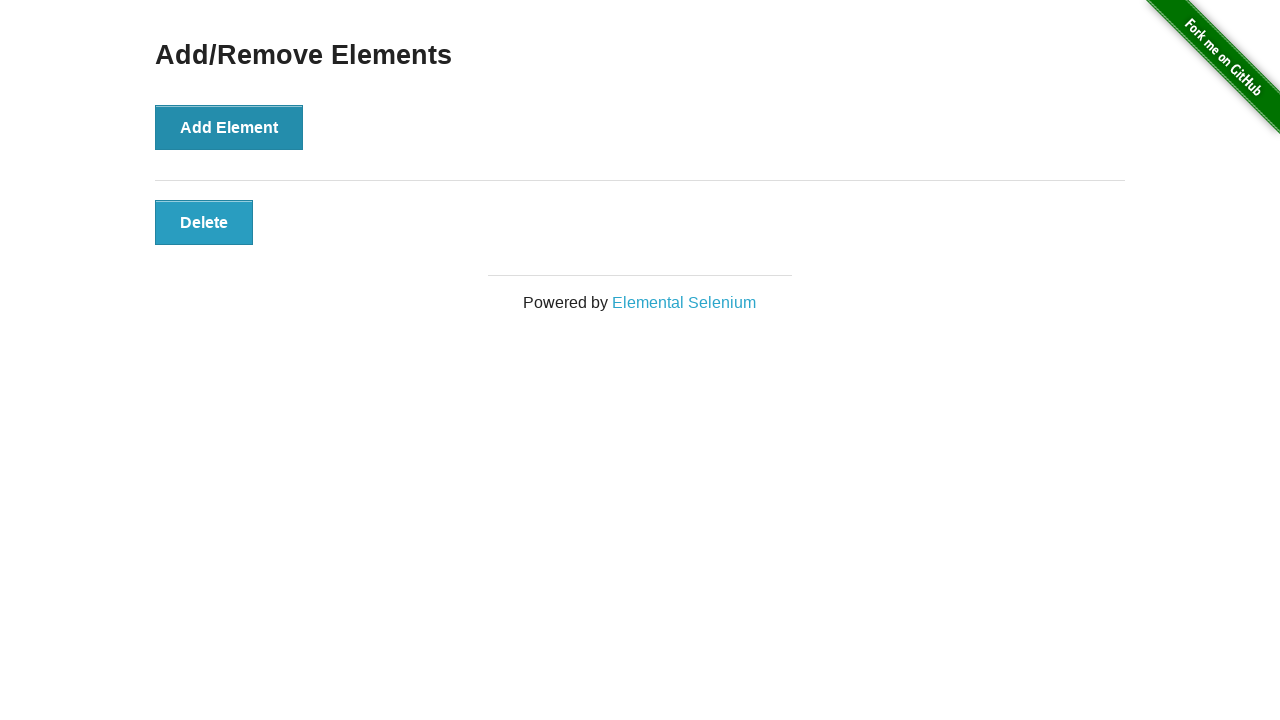

Verified only one delete button remains after removal
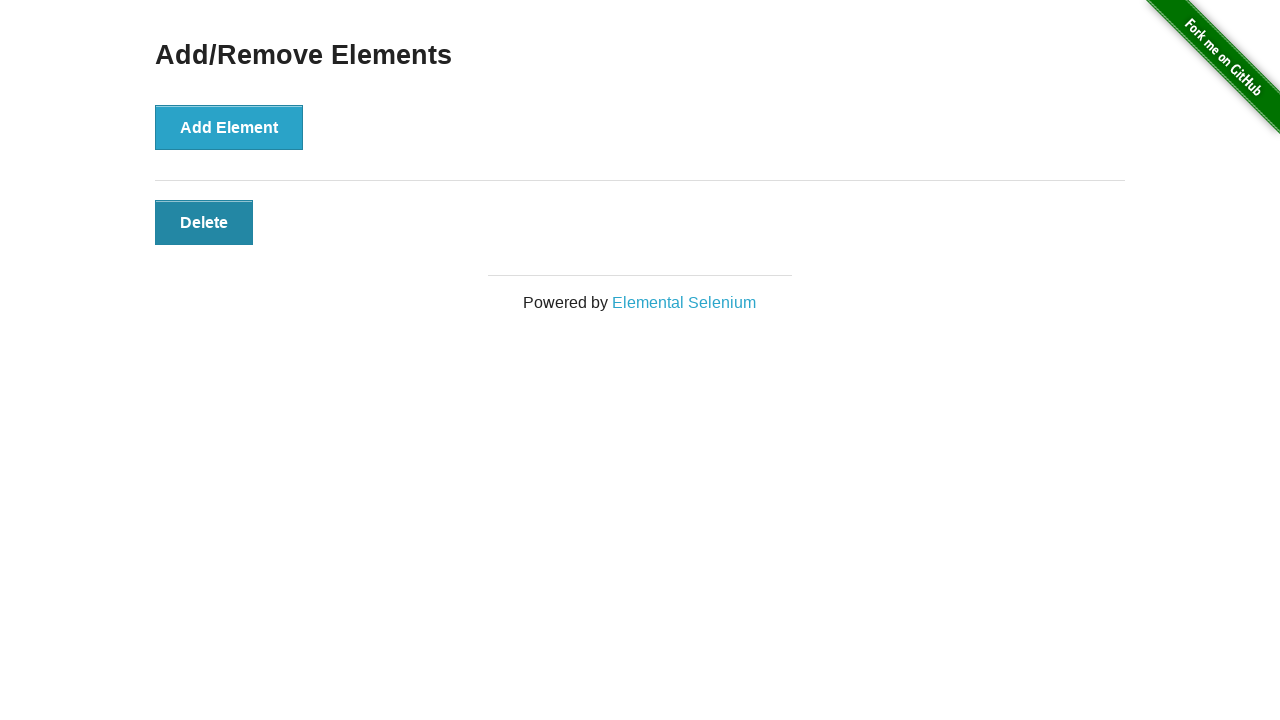

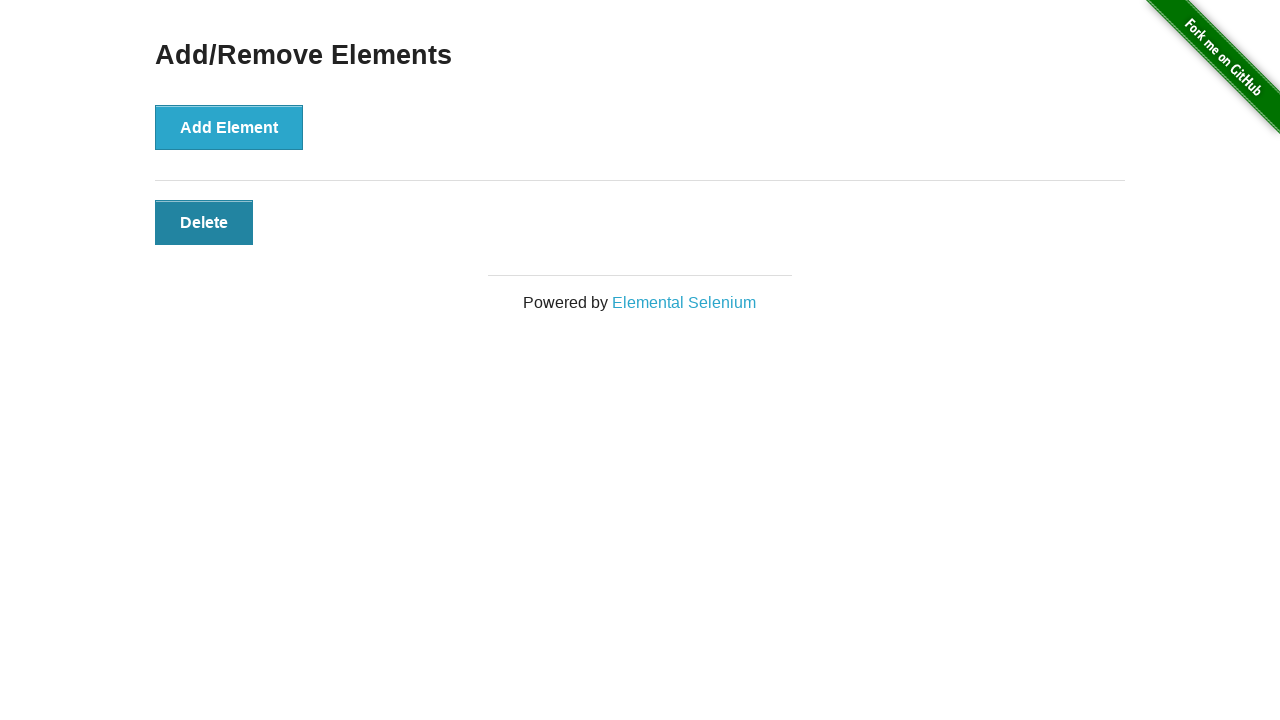